Gets the current page URL, navigates to a different page using JavaScript, and retrieves the new URL and domain

Starting URL: https://the-internet.herokuapp.com/

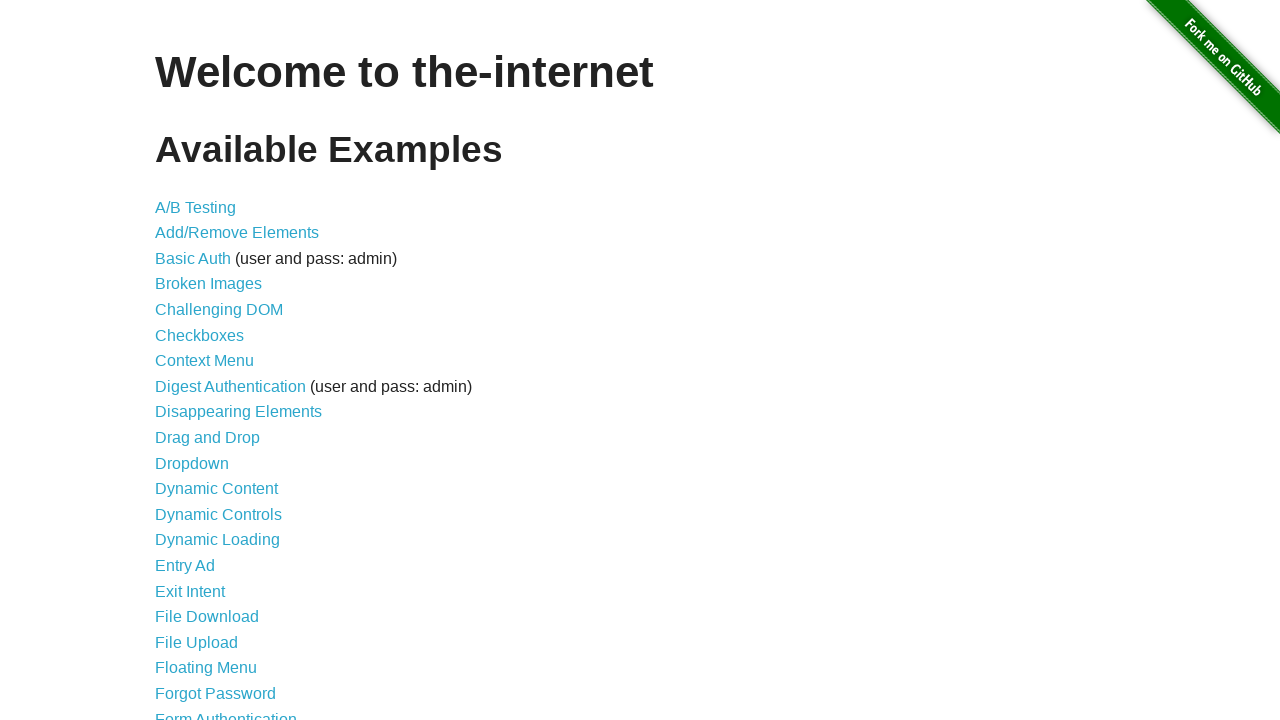

Retrieved current page URL using JavaScript
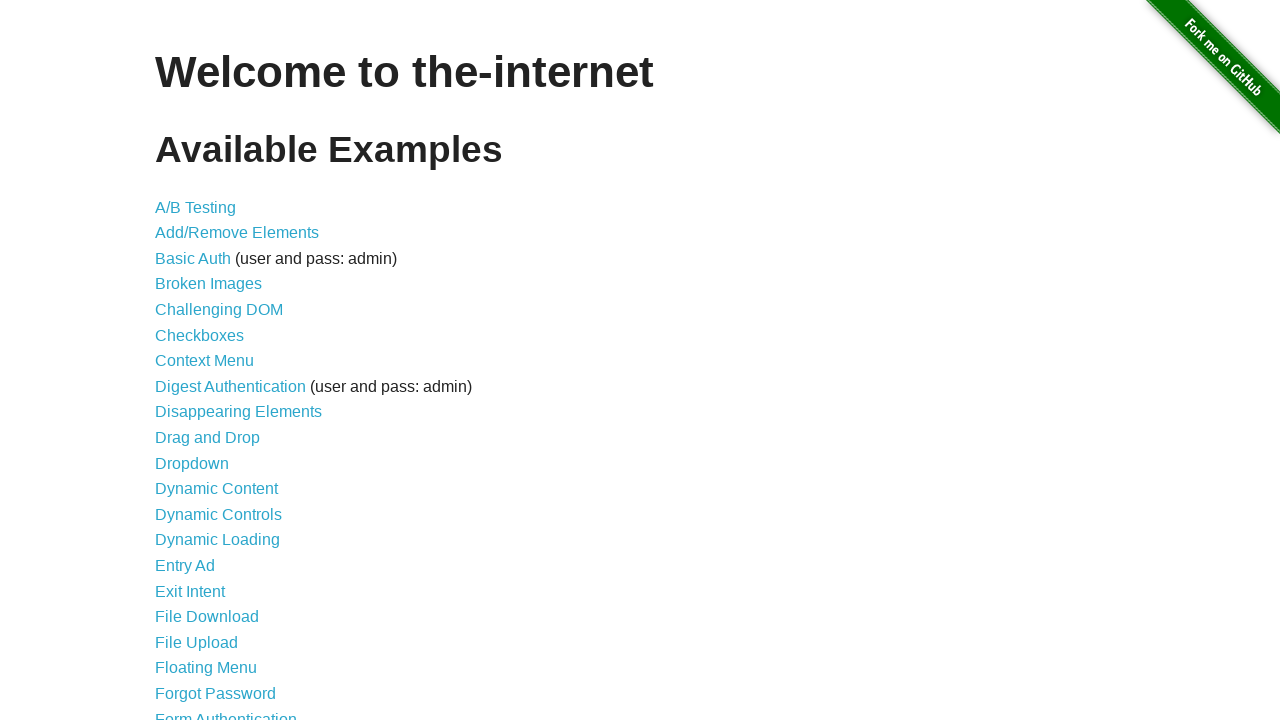

Printed initial URL to console
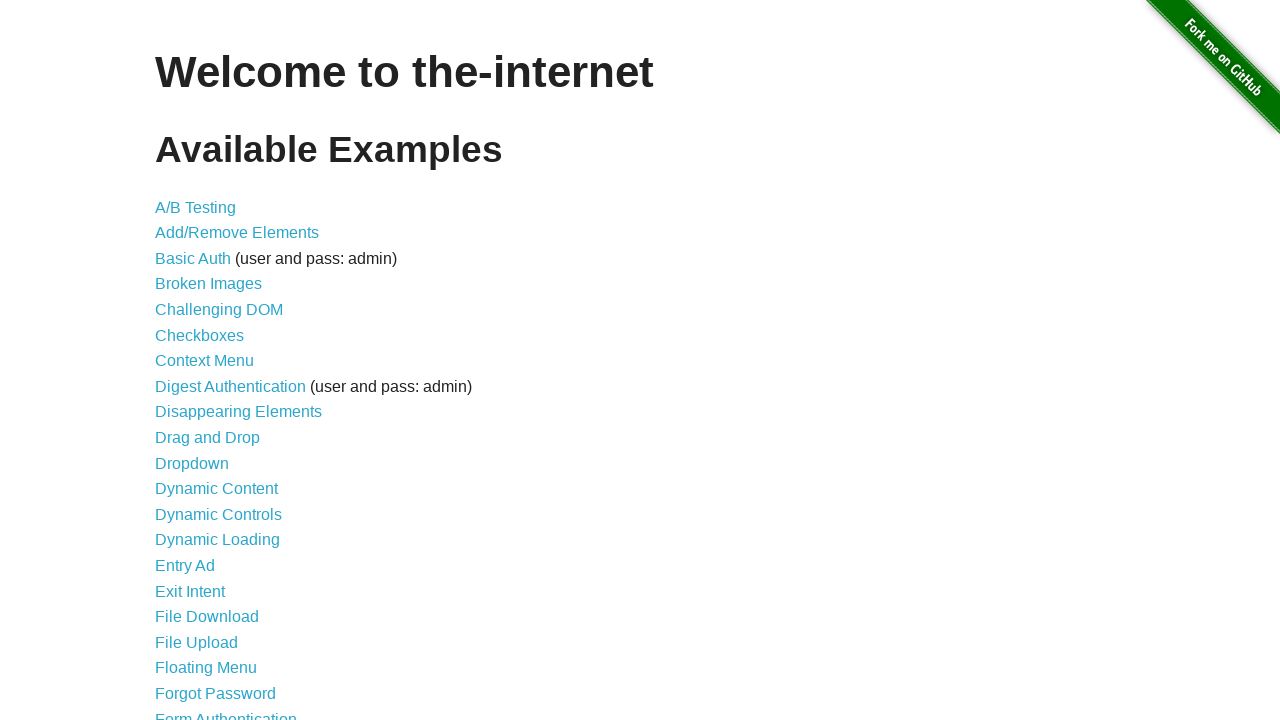

Navigated to hovers page using JavaScript
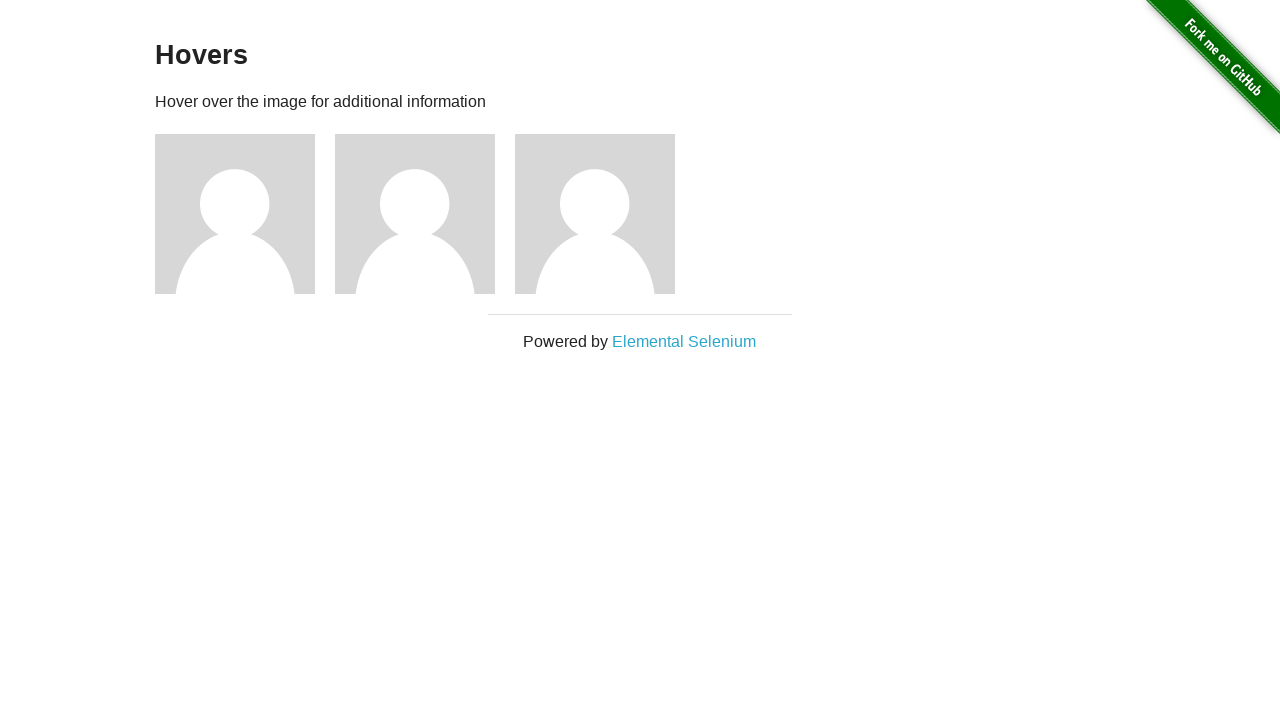

Waited for page to reach domcontentloaded state
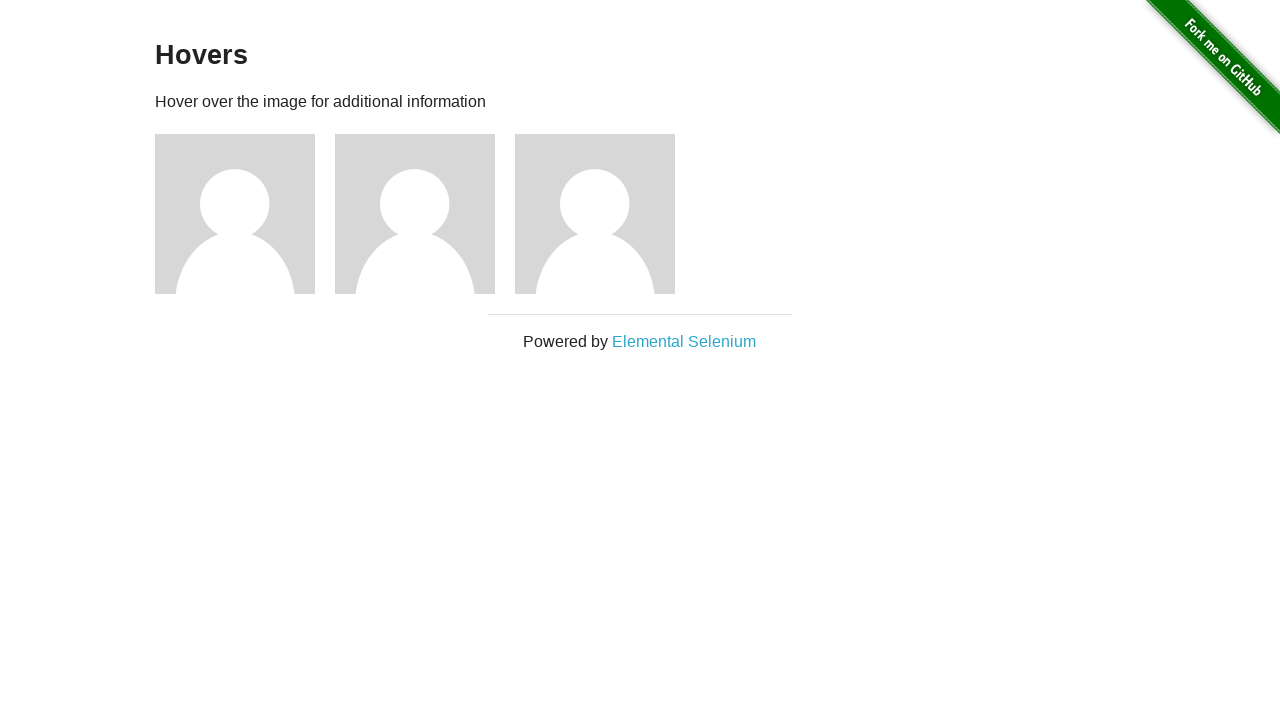

Retrieved new page URL after navigation
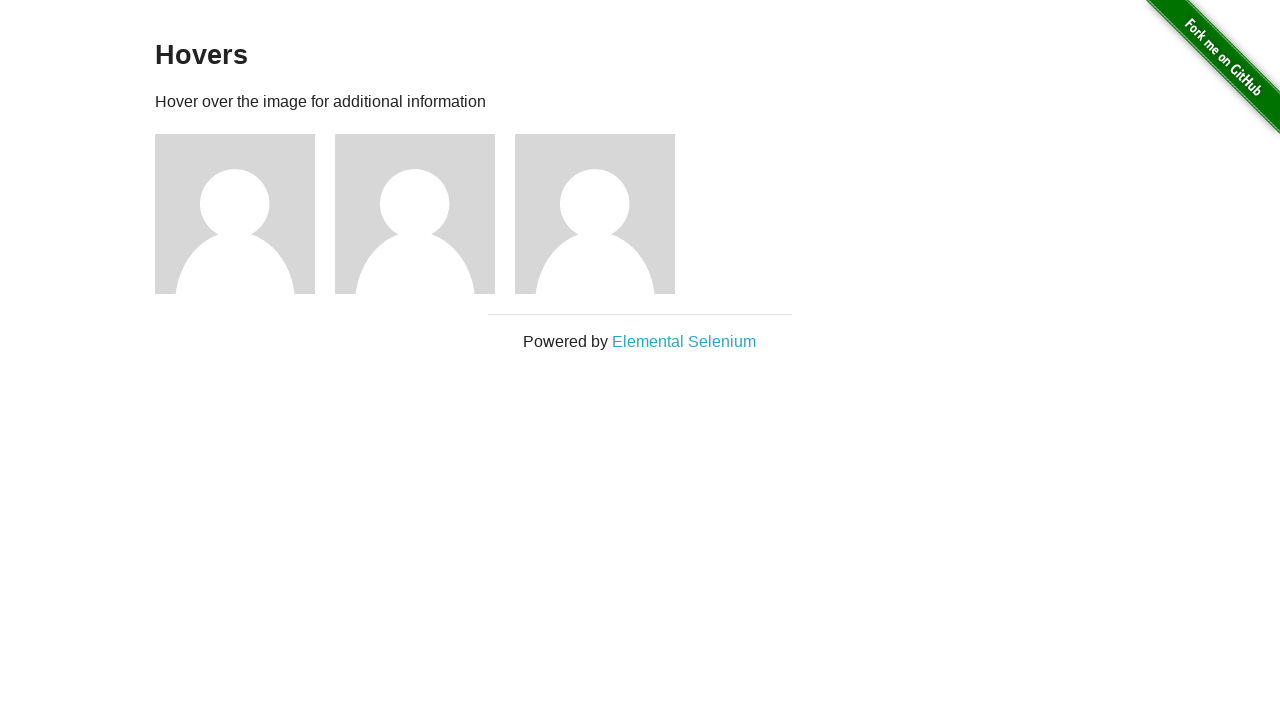

Printed new URL to console
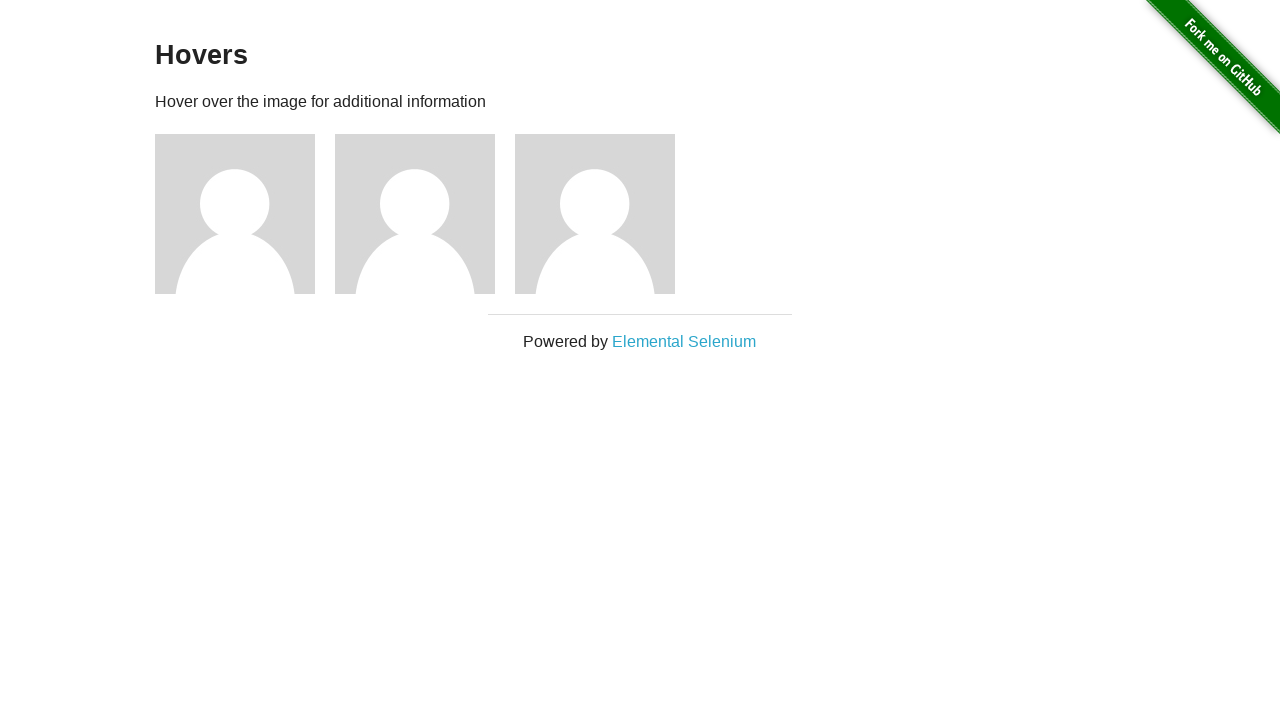

Retrieved domain from page using JavaScript
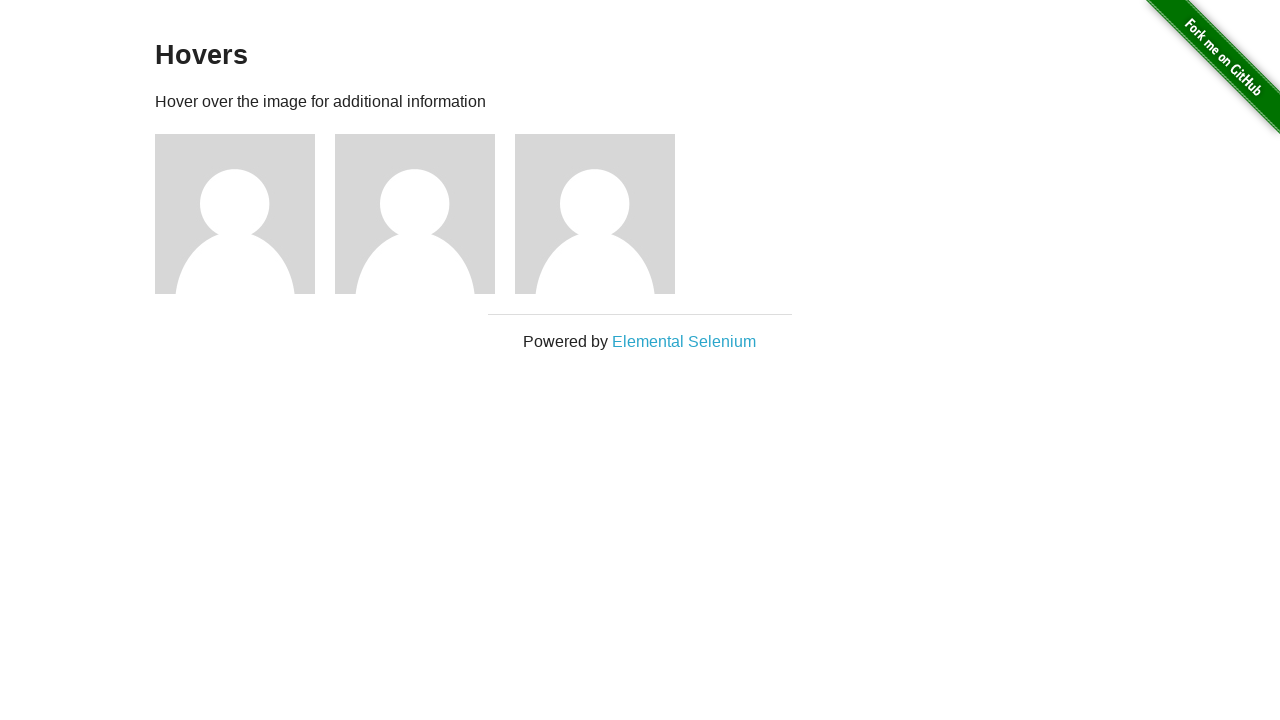

Printed domain to console
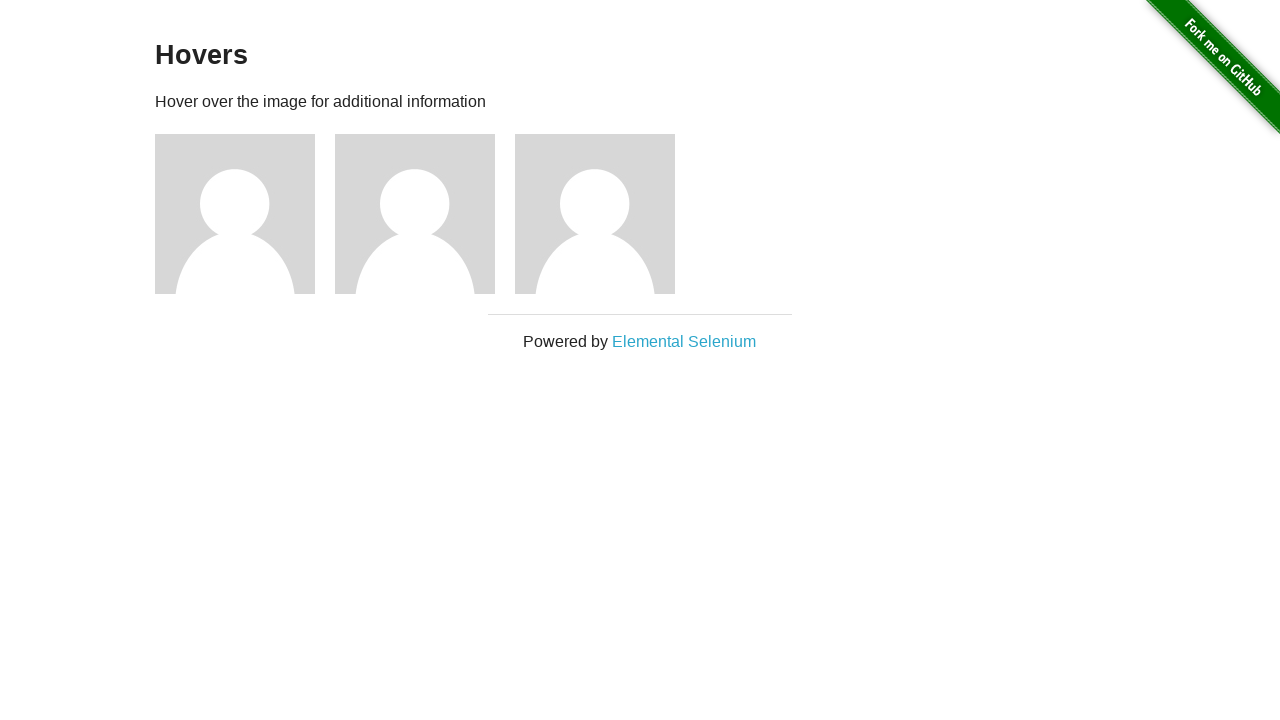

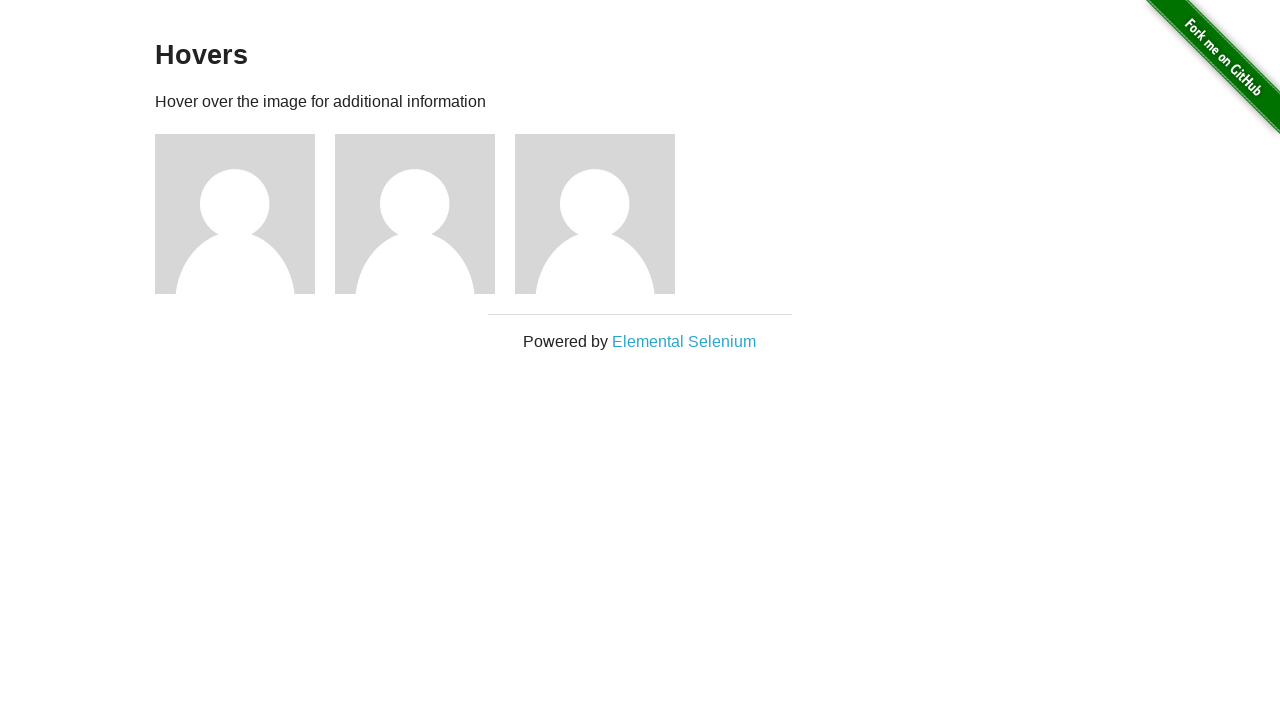